Tests the search functionality with an empty search query, verifying that no results are displayed when searching without entering any search term.

Starting URL: https://www.99-bottles-of-beer.net/

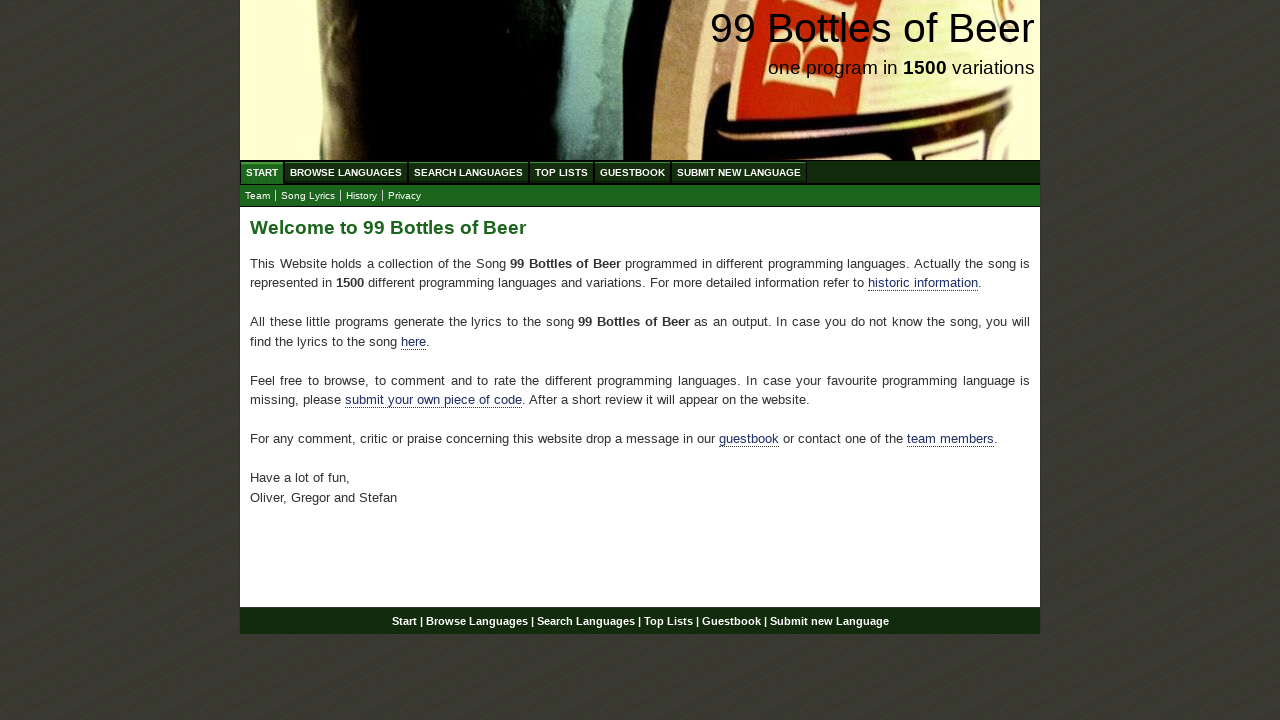

Clicked on the 'Search Languages' menu item at (468, 172) on xpath=//ul[@id='menu']/li/a[@href='/search.html']
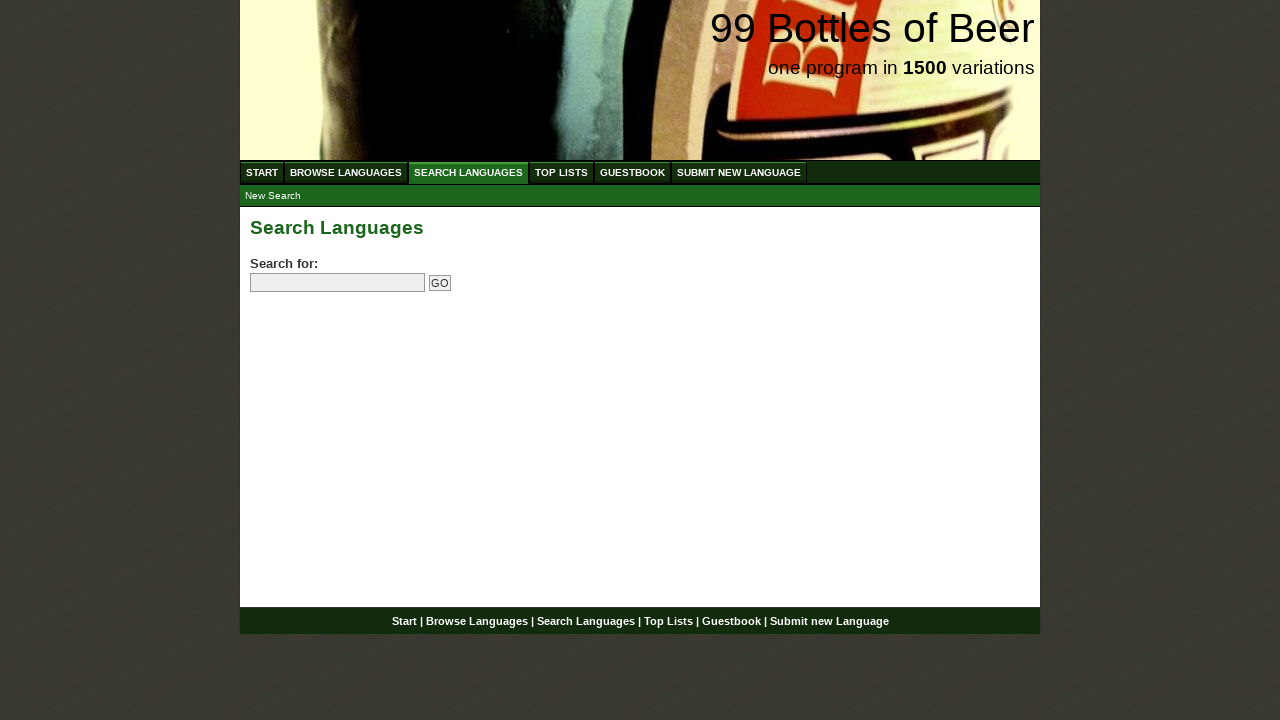

Clicked on the search input field without entering text at (338, 283) on input[name='search']
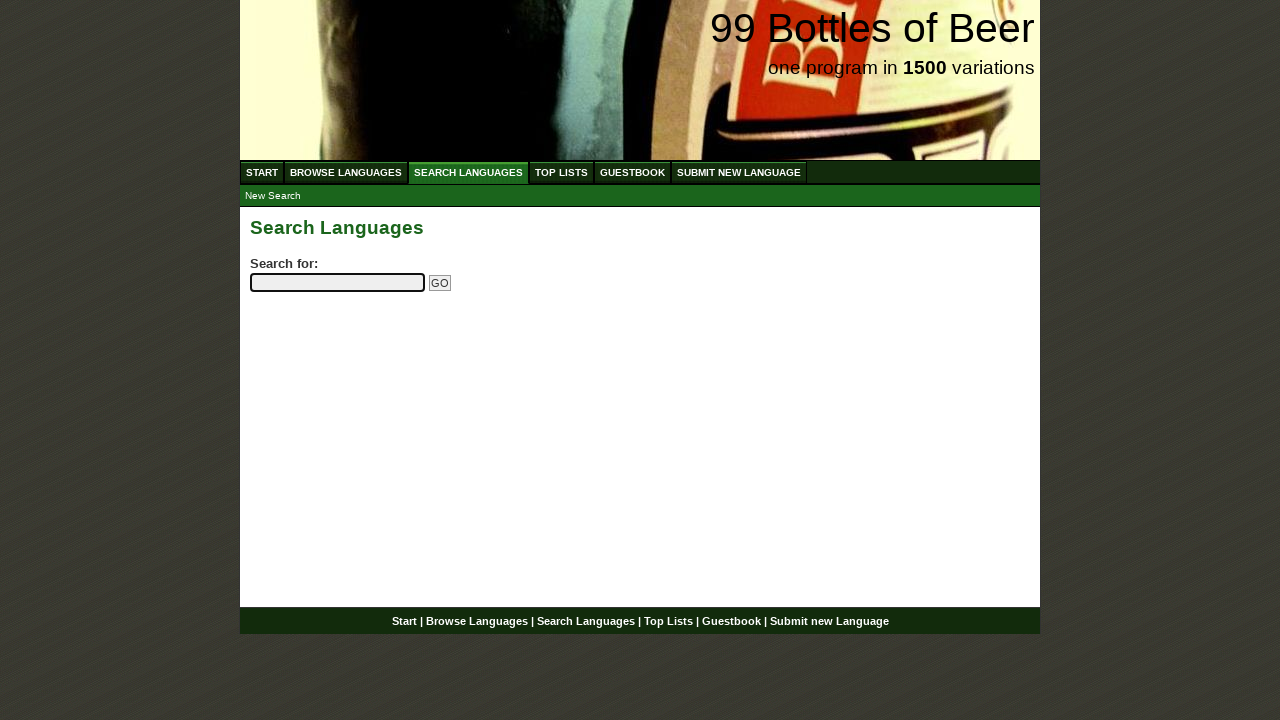

Clicked the submit button to search with empty query at (440, 283) on input[name='submitsearch']
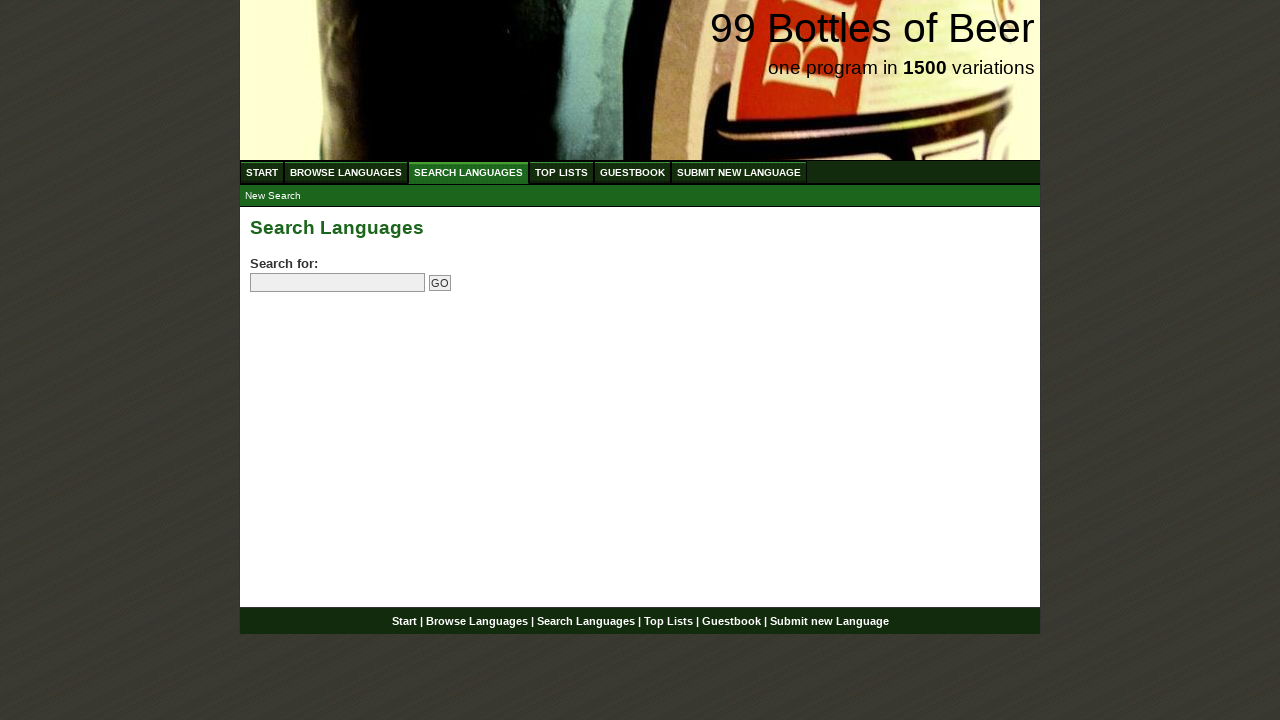

Waited for page to load (networkidle state)
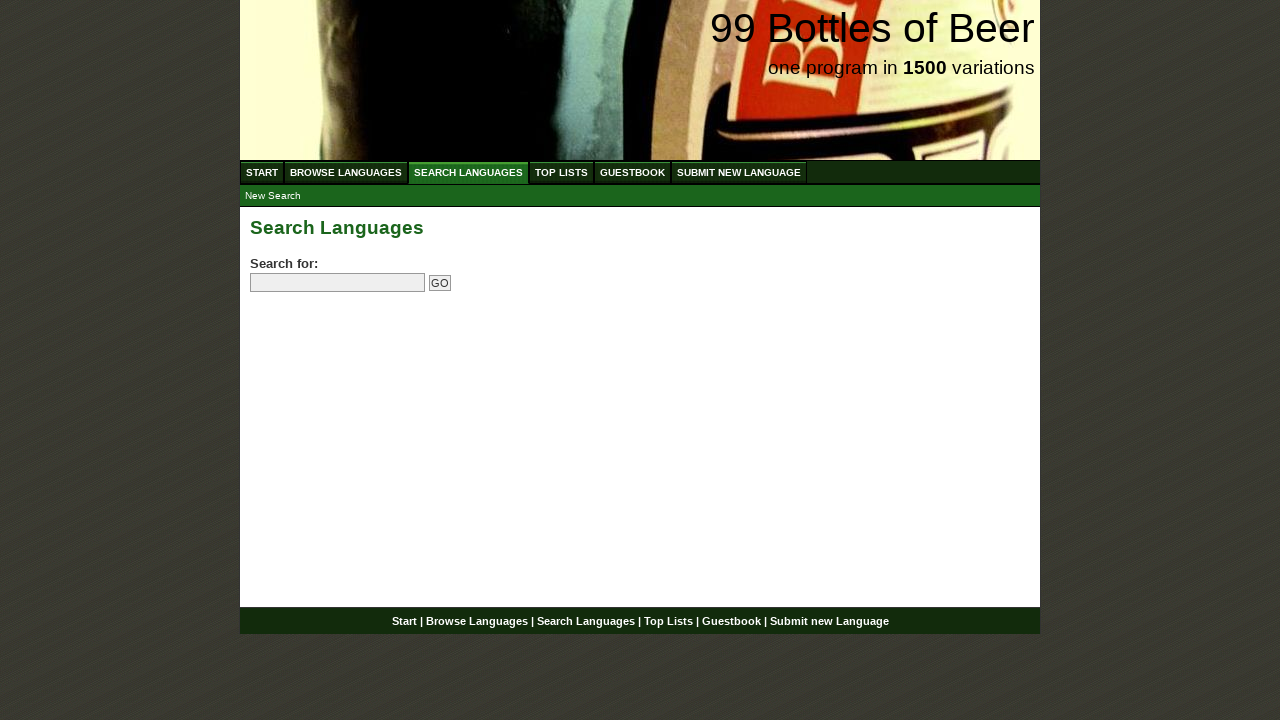

Verified that no results table is displayed - empty search returns no results
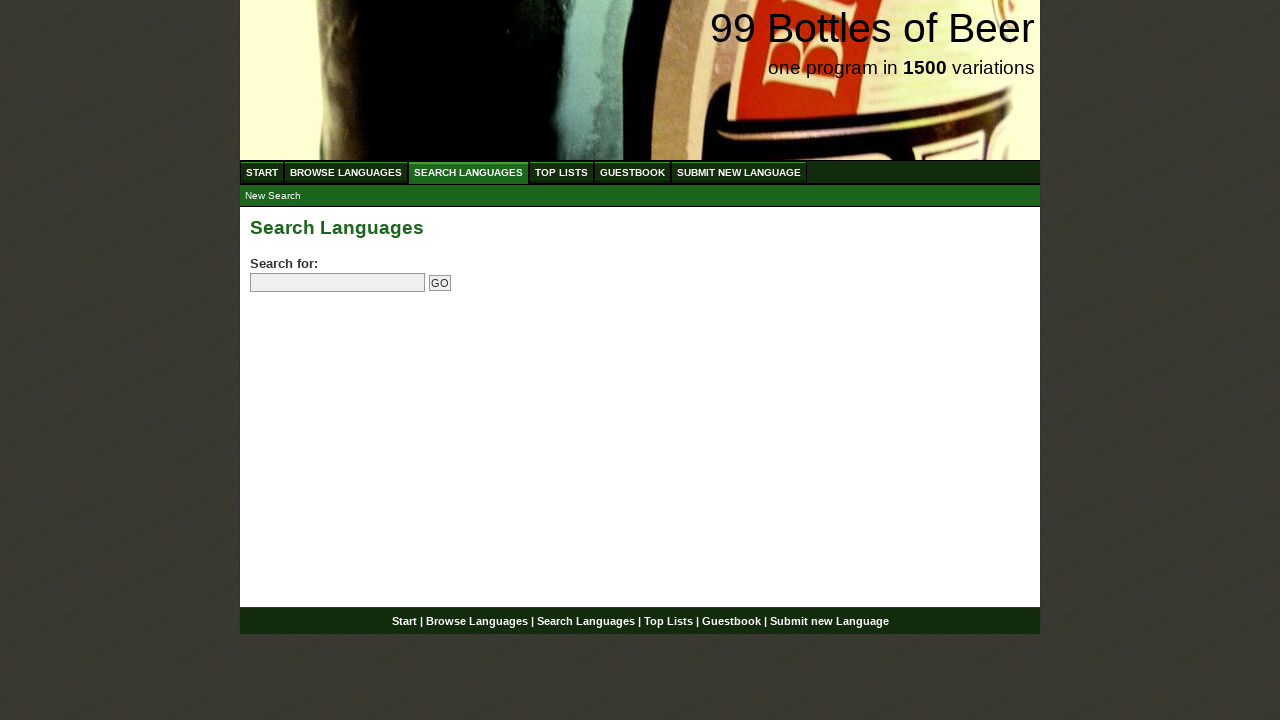

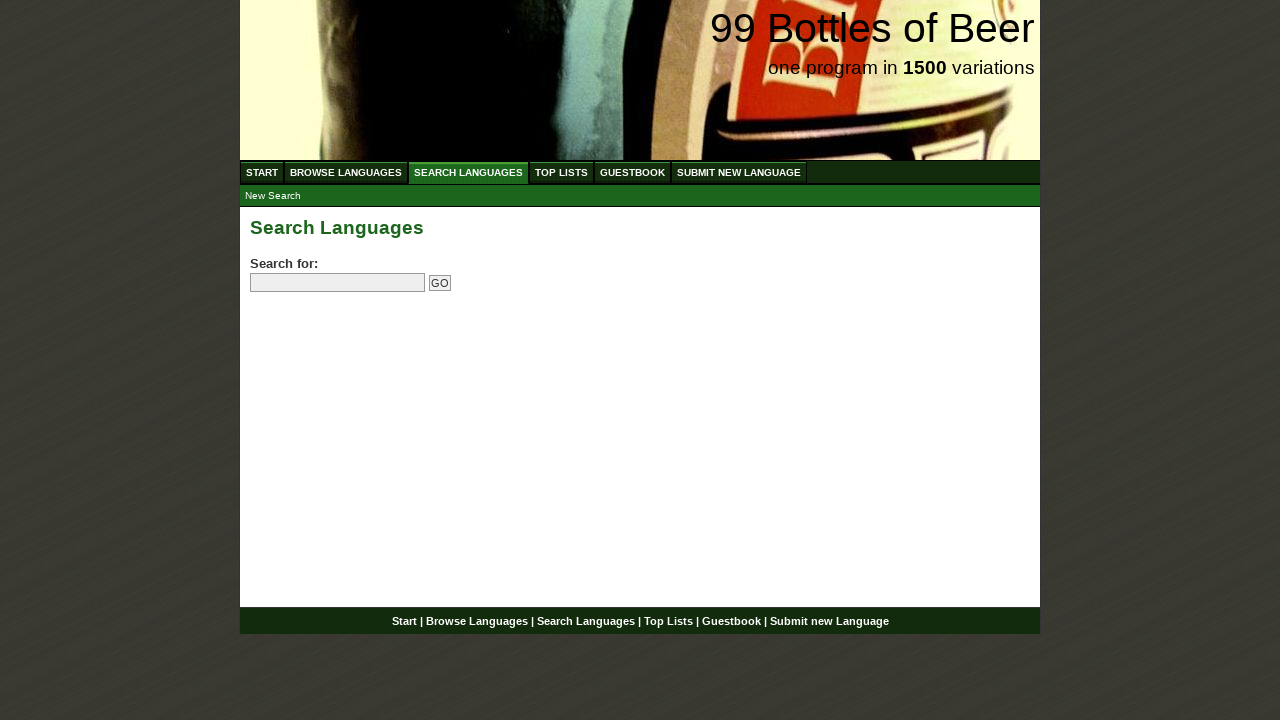